Tests dropdown selection functionality on a signup page by selecting options using label, value, and index methods, then verifying the selected content includes expected text.

Starting URL: https://freelance-learn-automation.vercel.app/signup

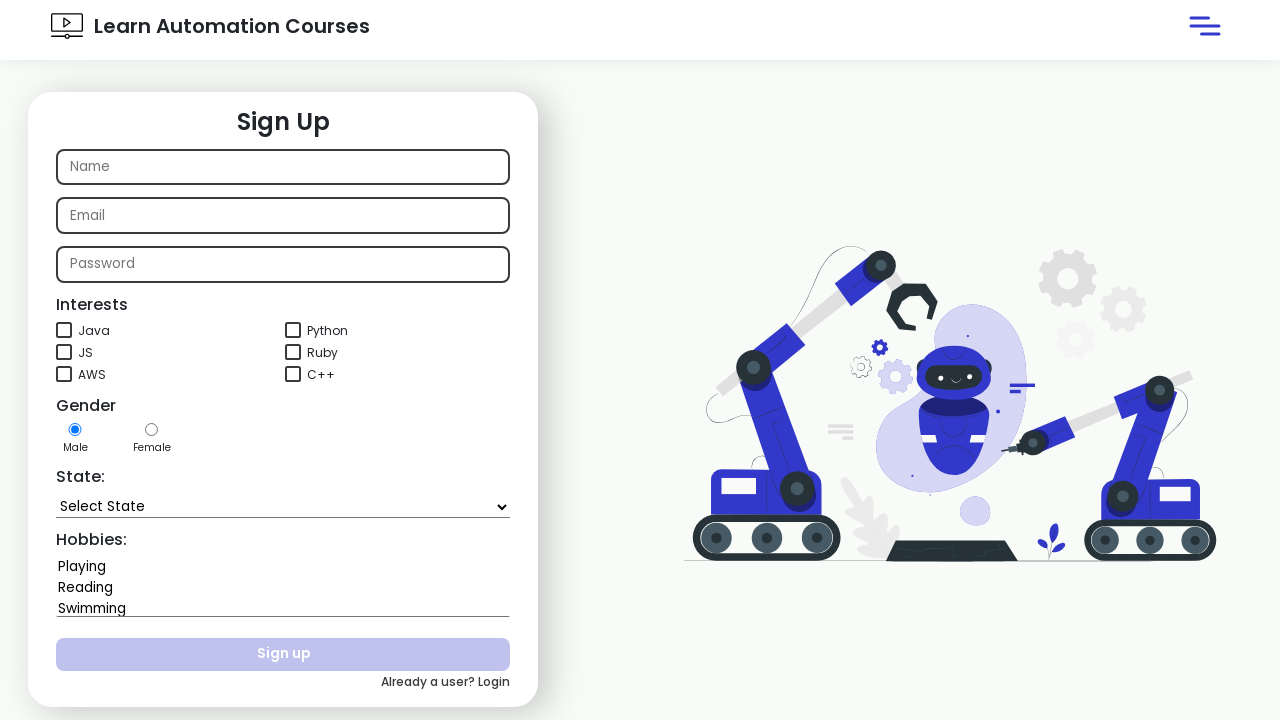

Selected 'Goa' dropdown option by label on #state
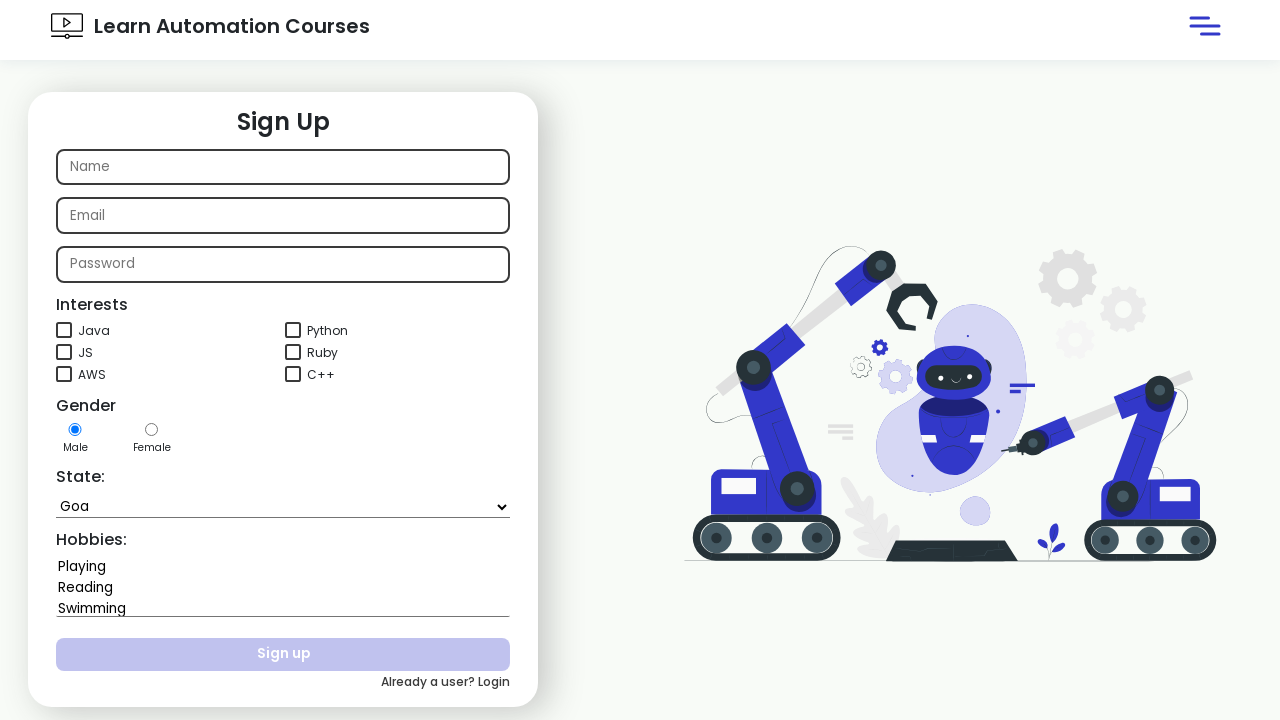

Selected 'Karnataka' dropdown option by value on #state
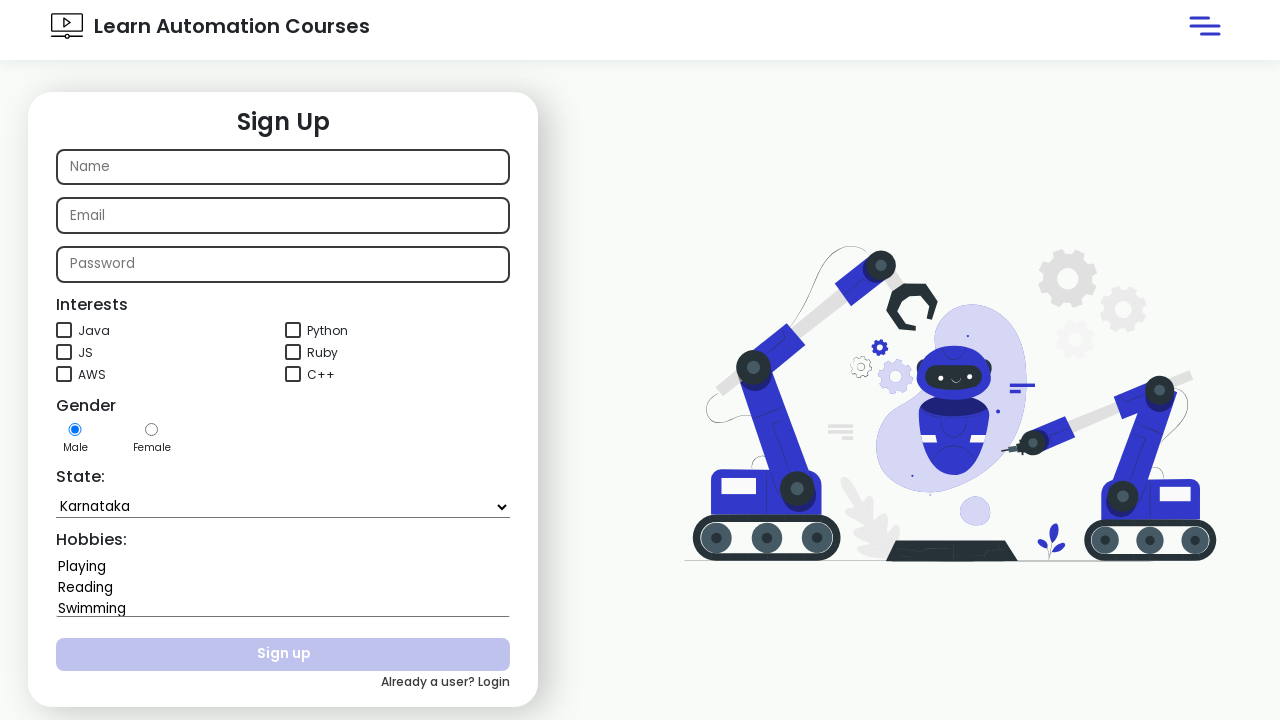

Selected dropdown option at index 5 on #state
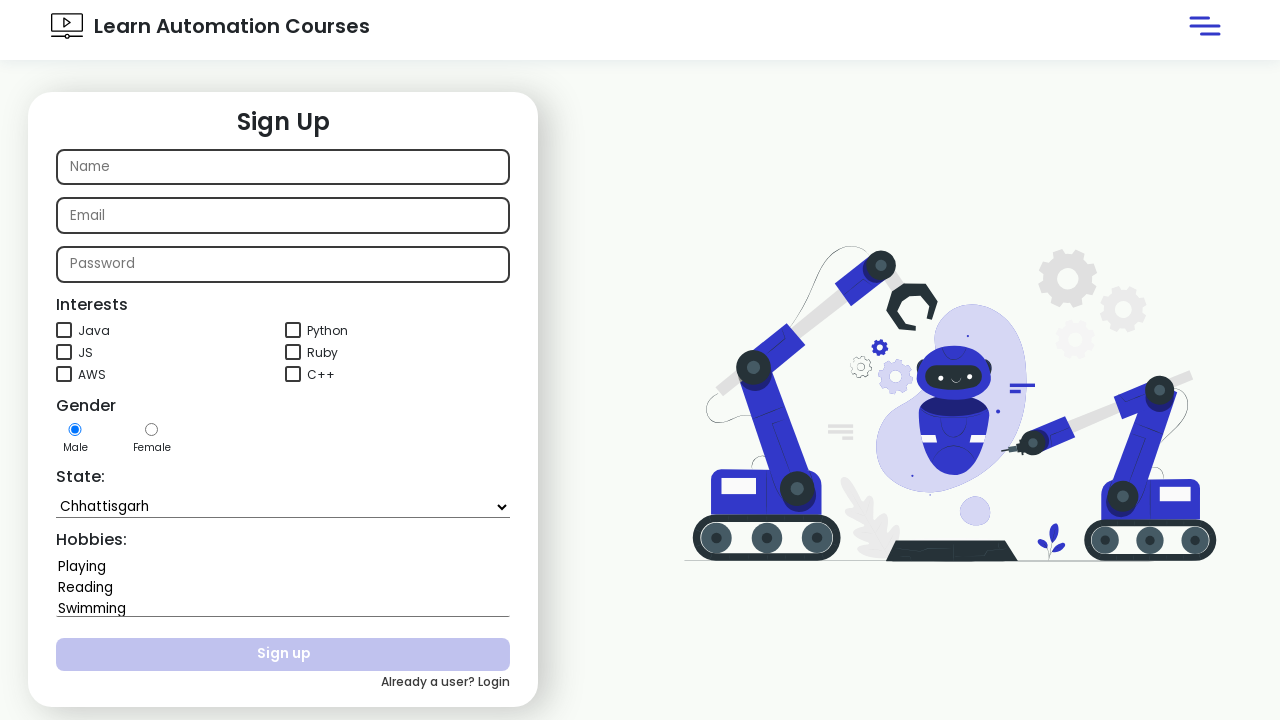

Retrieved text content from dropdown
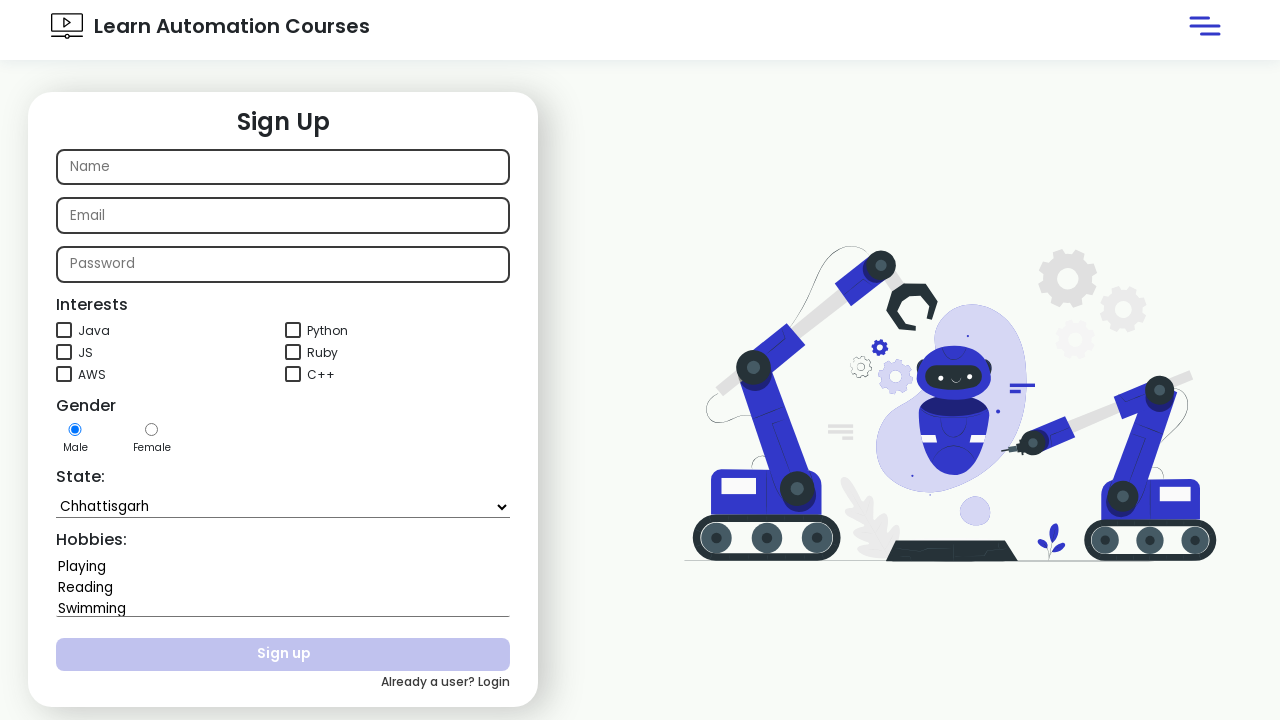

Verified selected content includes 'Kerala'
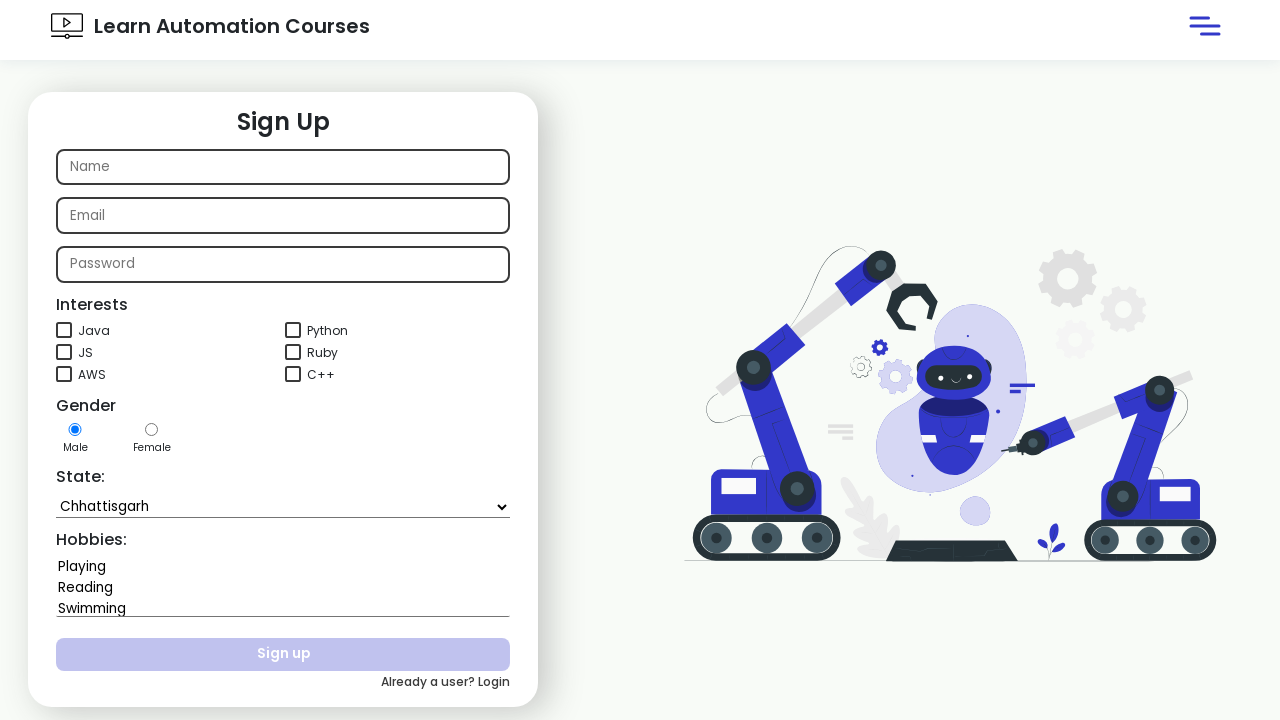

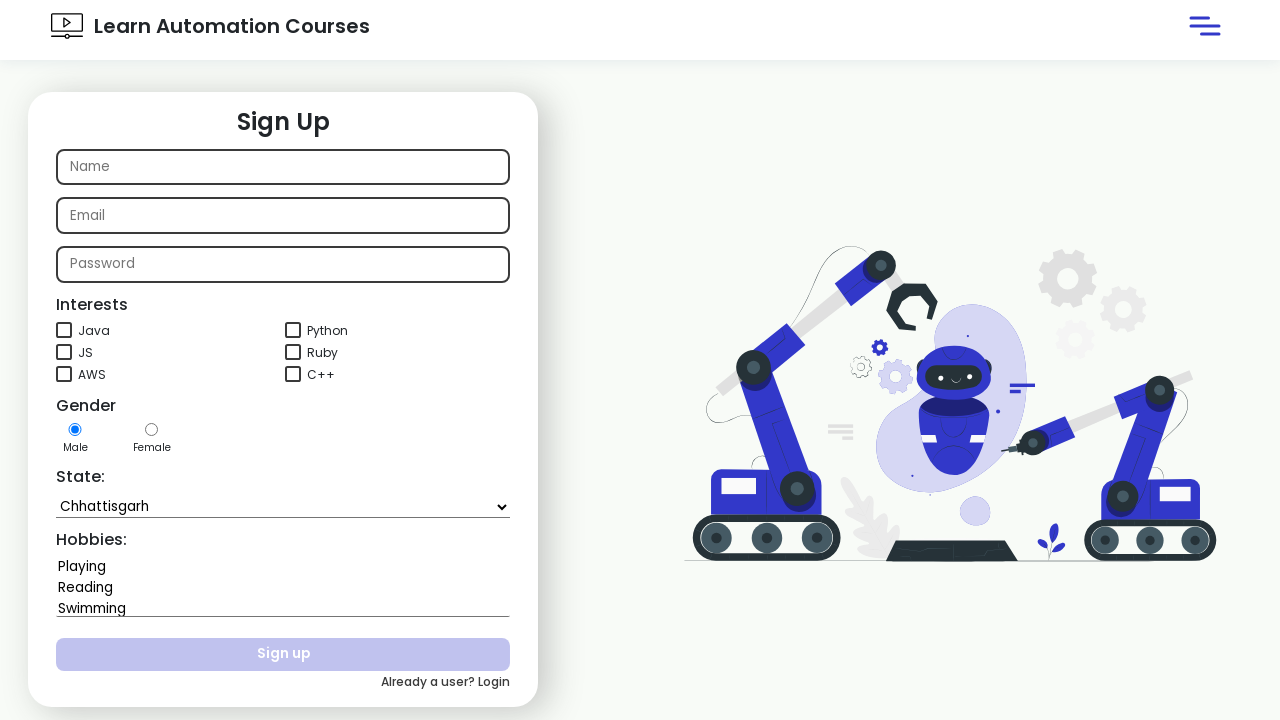